Tests dropdown selection functionality by navigating to a select menu page and choosing an option from a dropdown without using the Select tag

Starting URL: https://demoqa.com/select-menu

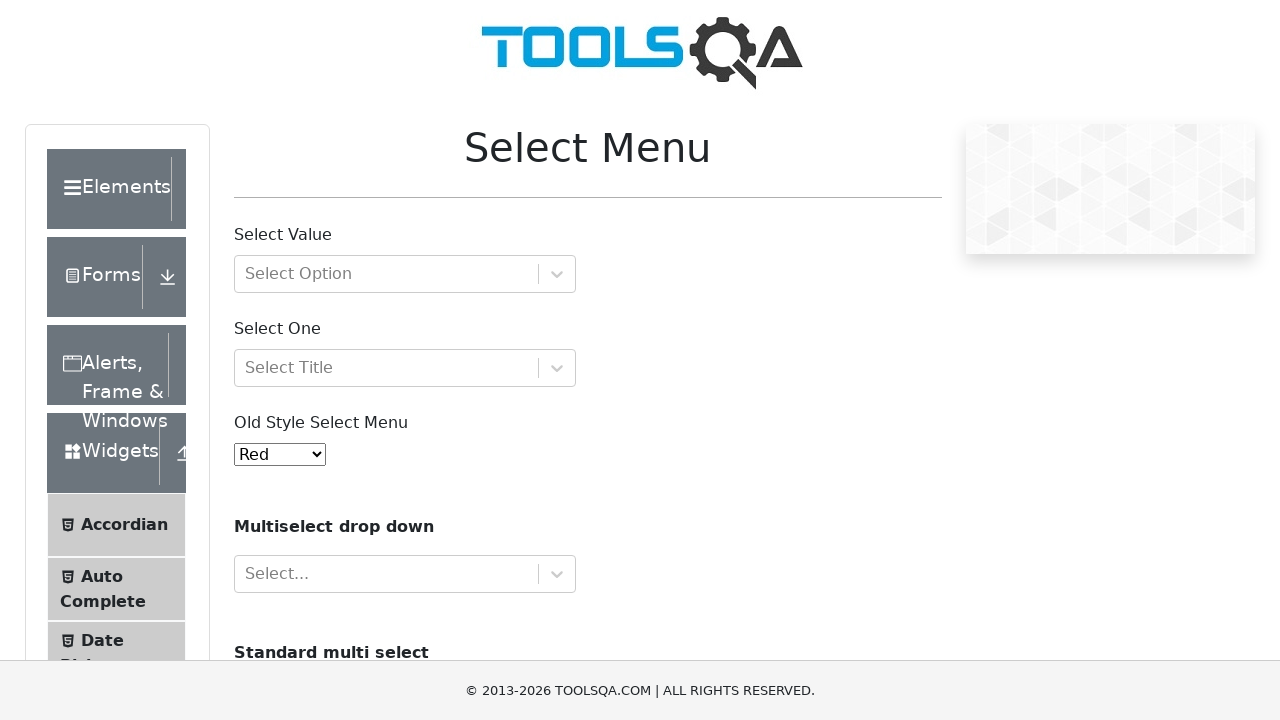

Scrolled to dropdown element with id 'selectOne' on img[alt='adplus-dvertising']
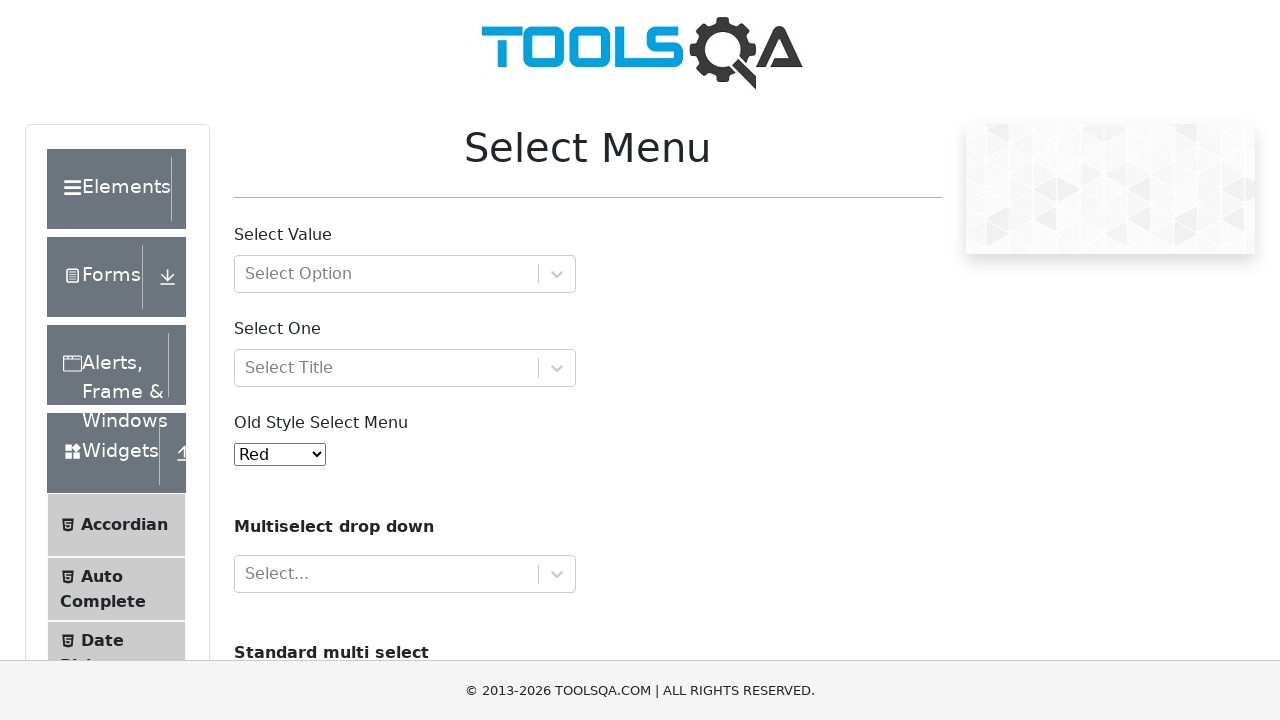

Clicked dropdown to open options at (405, 368) on #selectOne
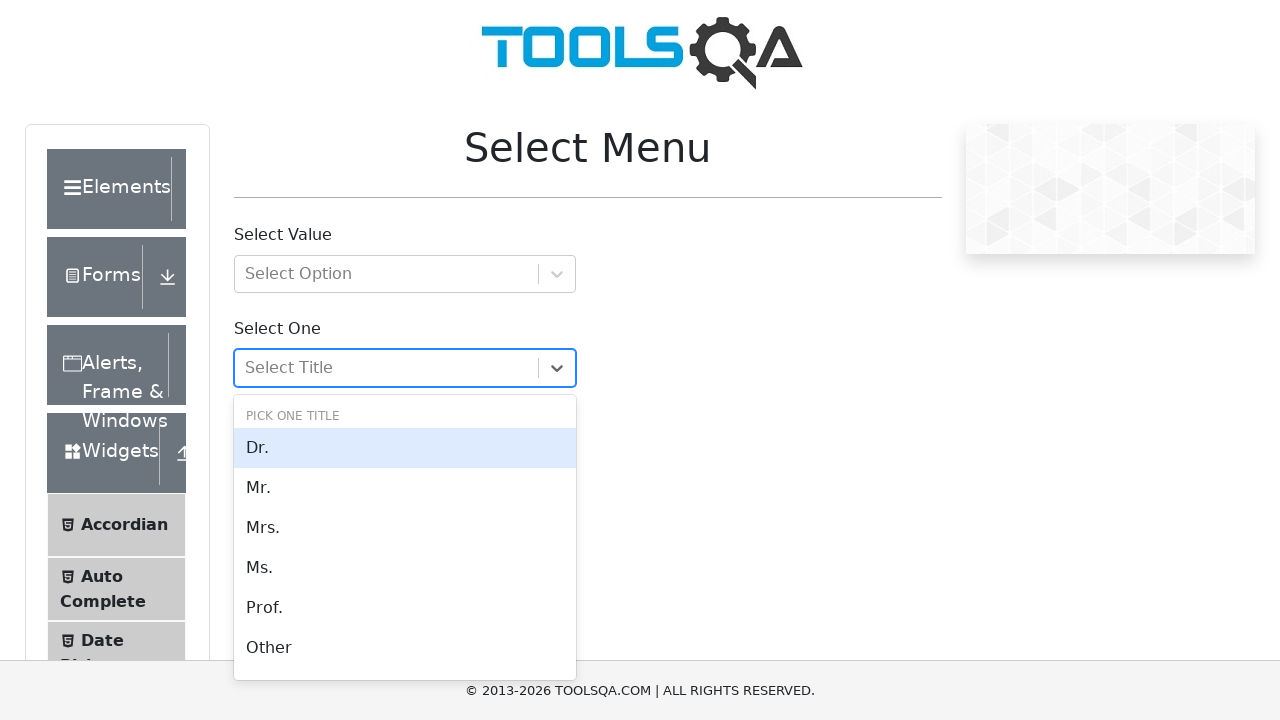

Selected 'Prof.' option from dropdown menu at (405, 608) on text=Prof.
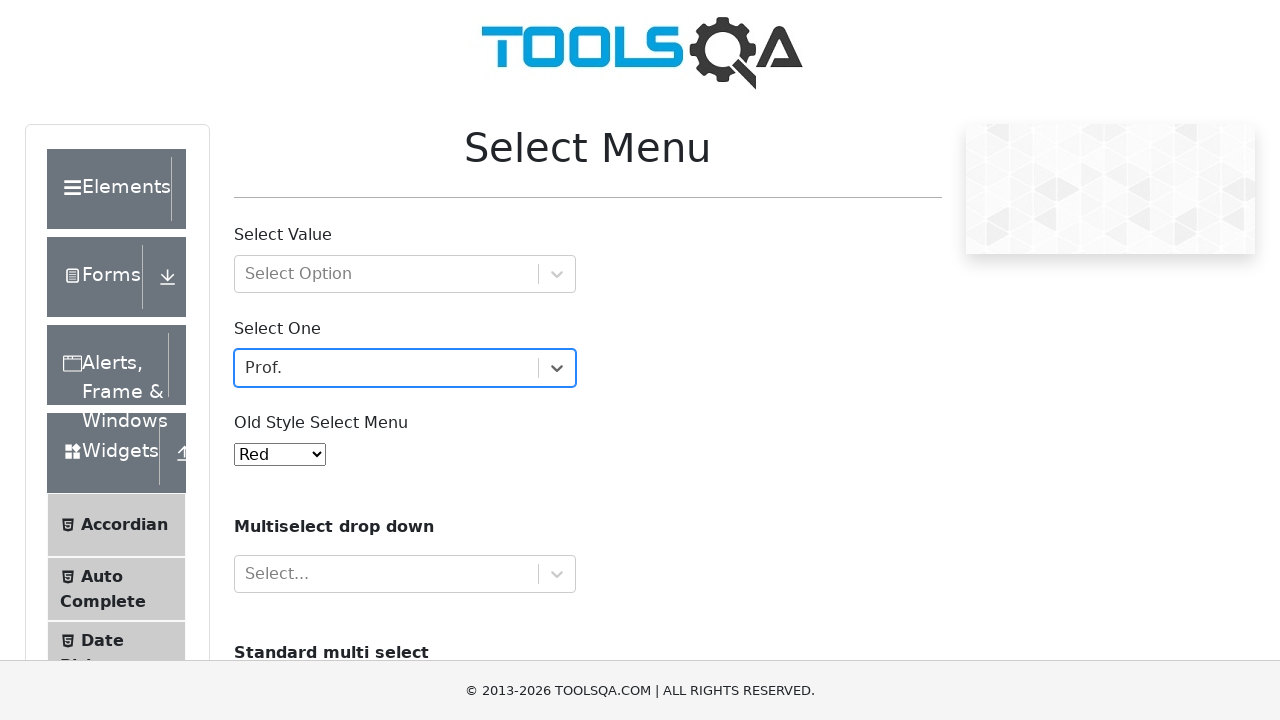

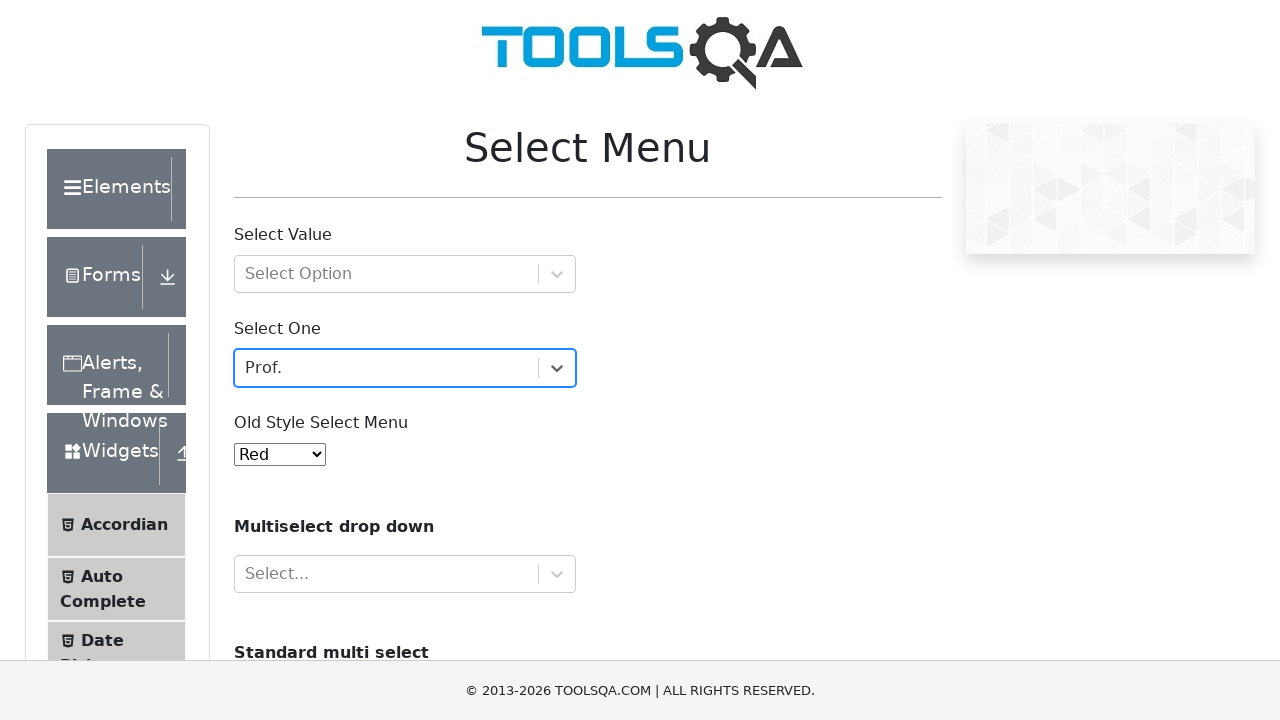